Clicks on the Checkboxes link and verifies the page heading contains "Checkboxes"

Starting URL: https://the-internet.herokuapp.com/

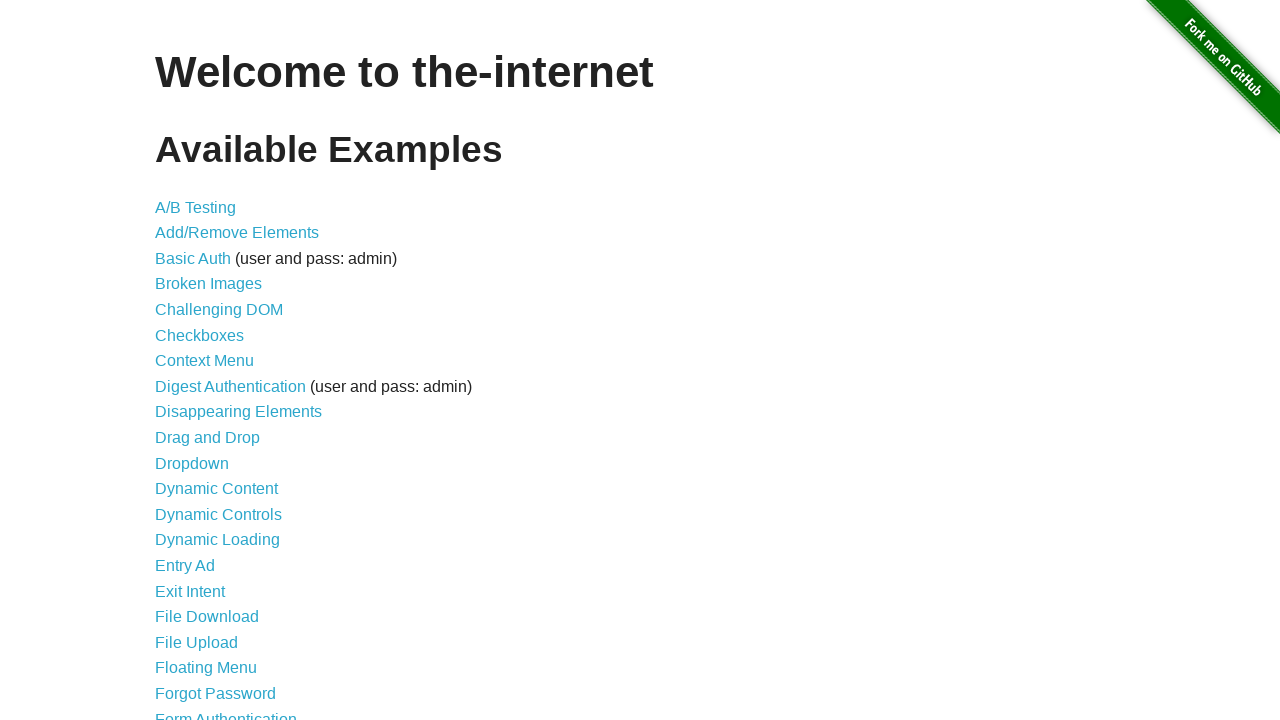

Clicked on Checkboxes link at (200, 335) on text=Checkboxes
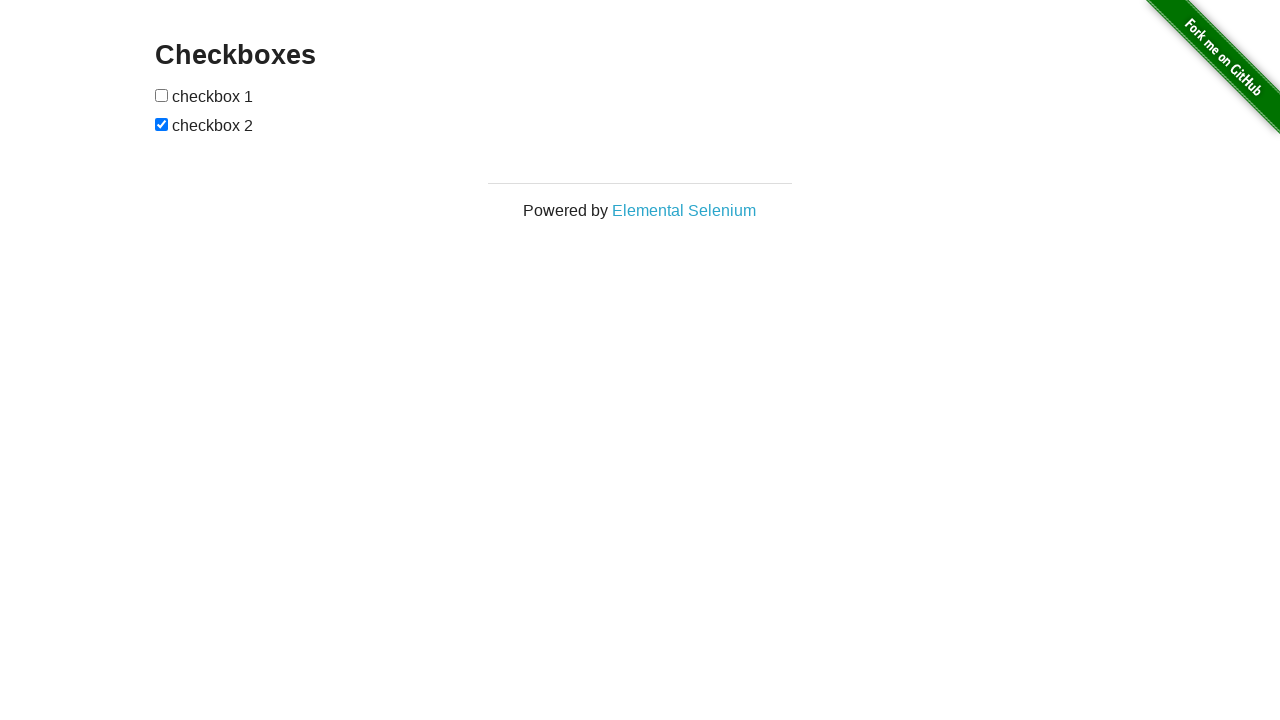

Page heading loaded
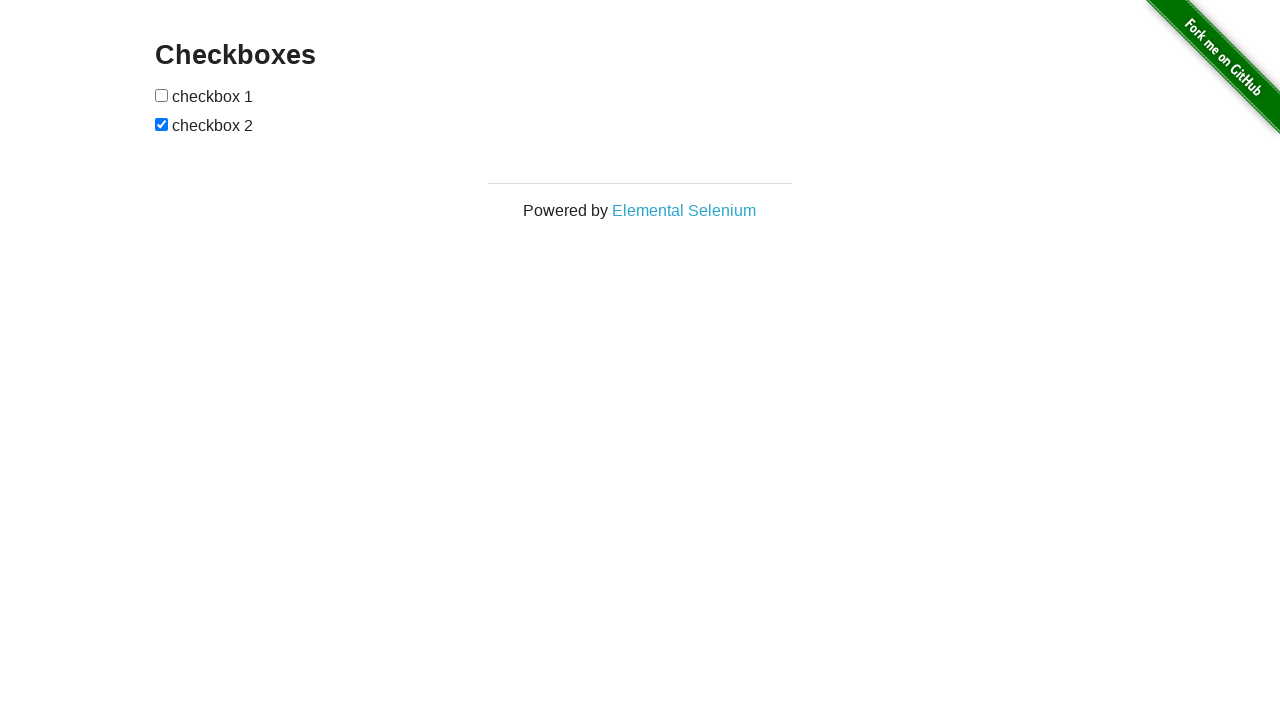

Retrieved page heading text
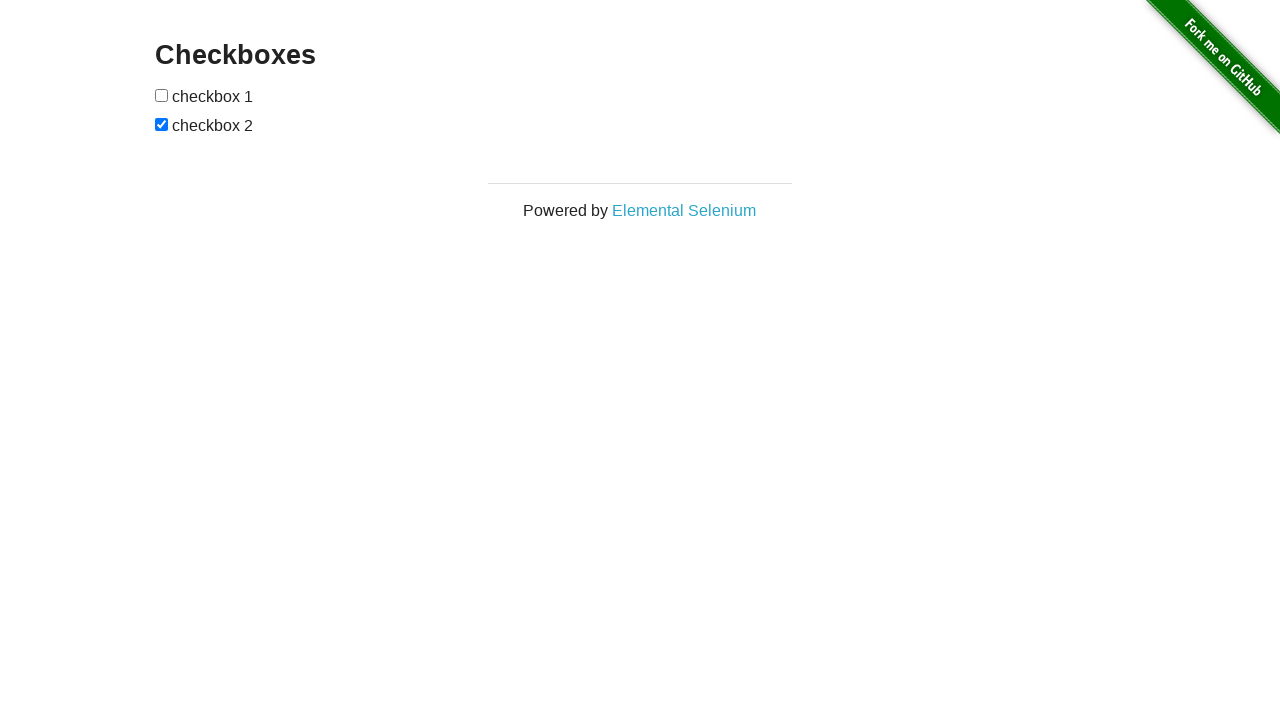

Verified page heading contains 'Checkboxes'
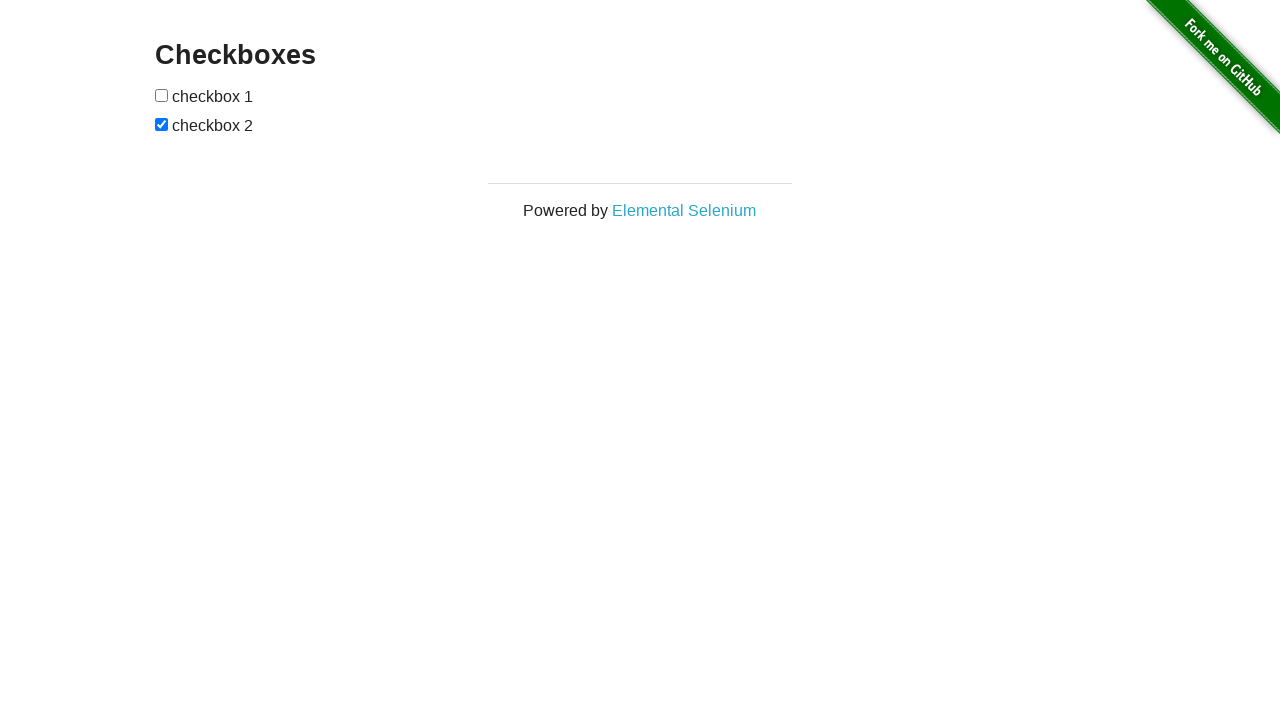

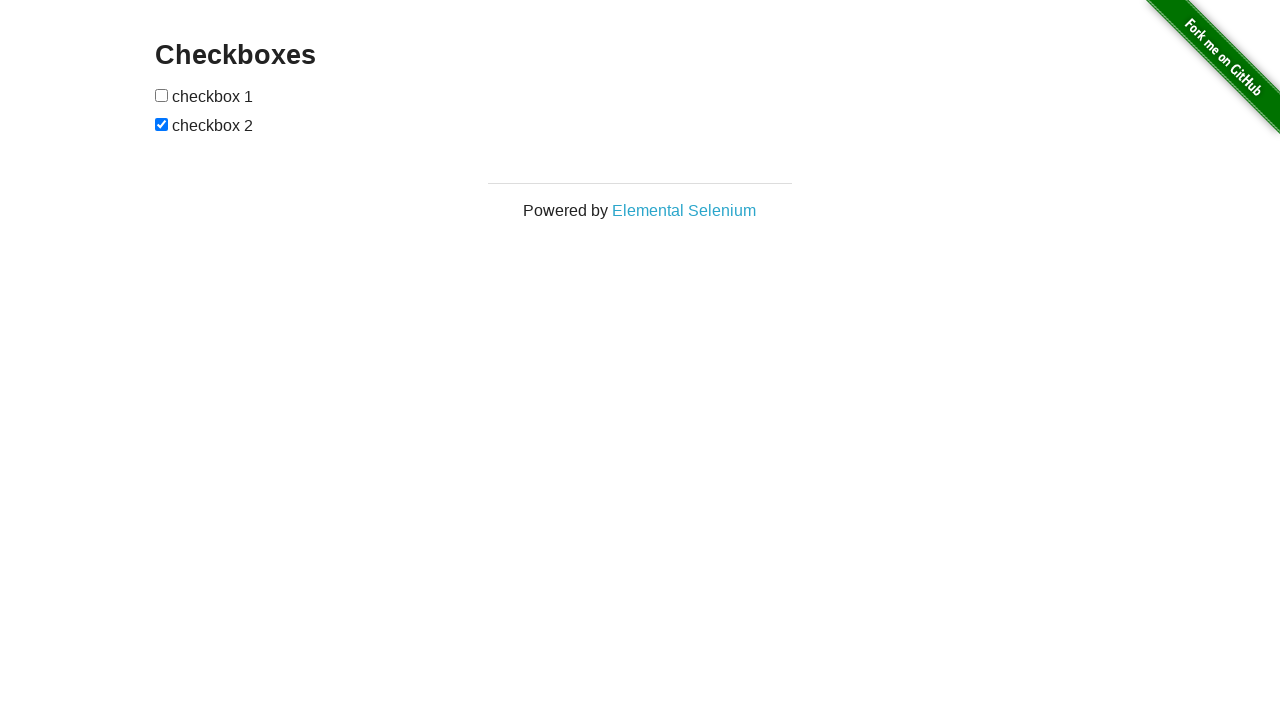